Tests Delta Airlines date picker functionality by selecting a departure date in August (13th) and a return date in November (30th) using the calendar widget.

Starting URL: https://www.delta.com

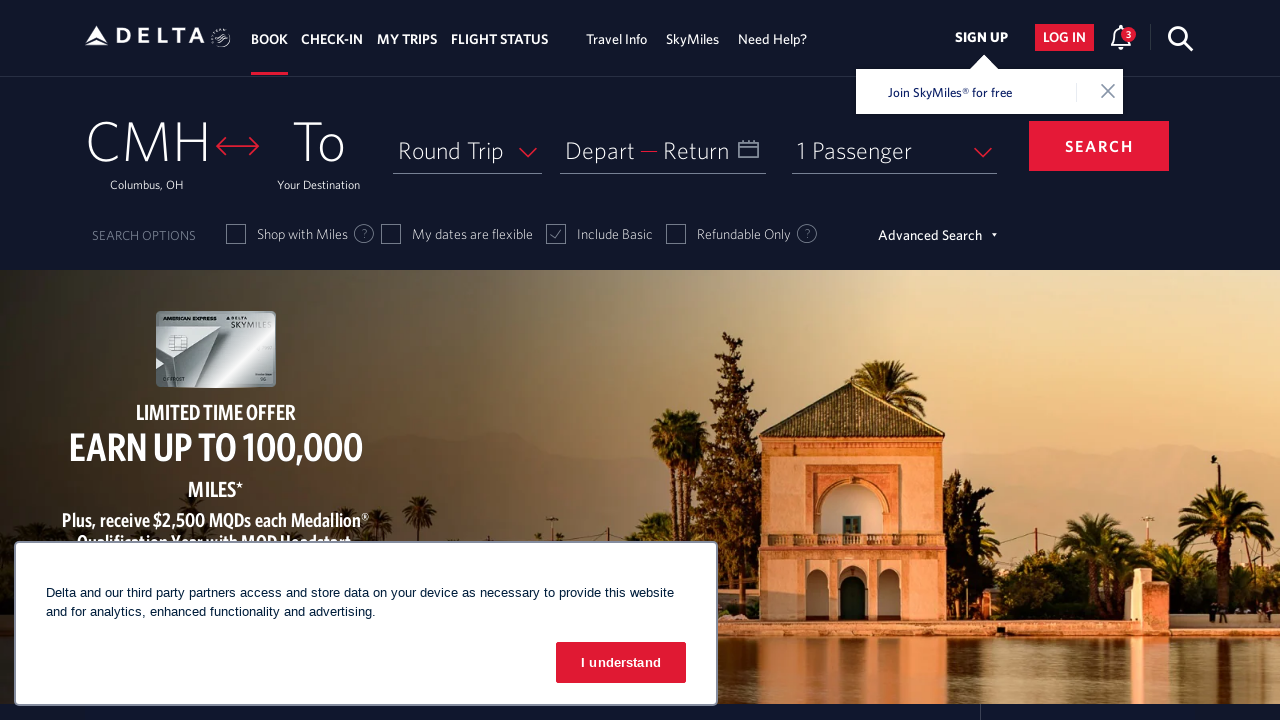

Clicked on departure date calendar input at (663, 150) on #input_departureDate_1
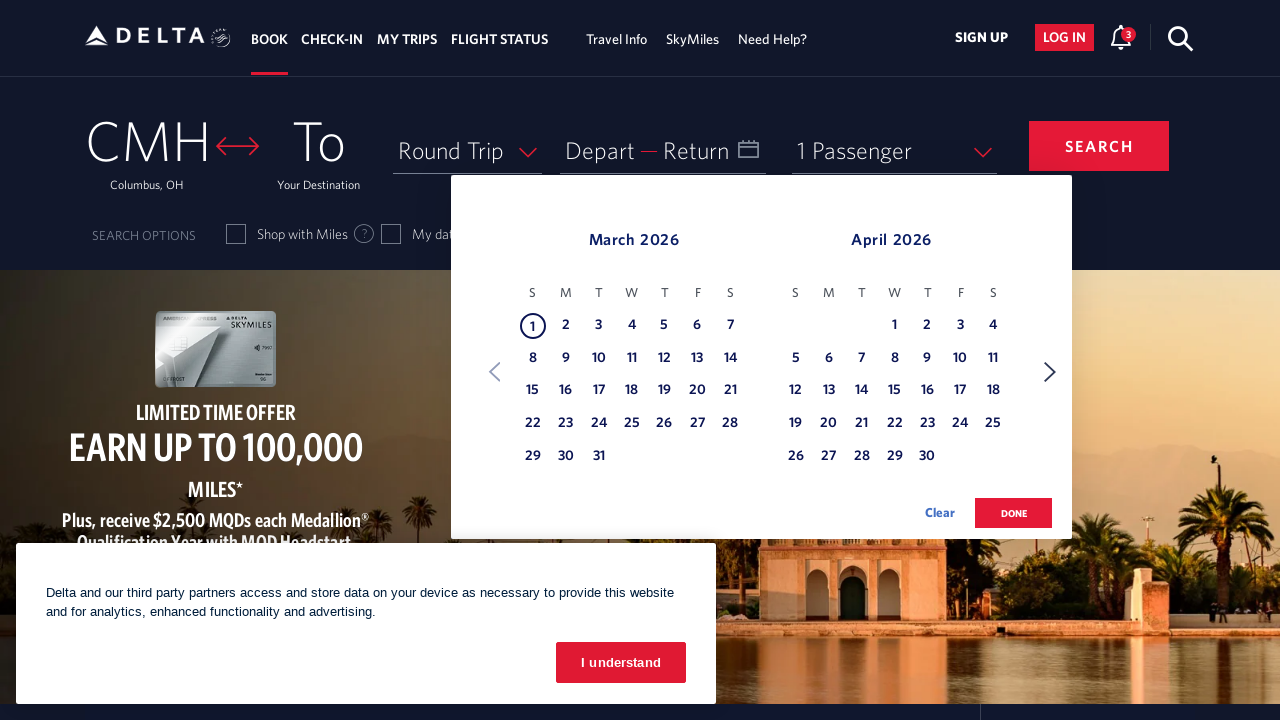

Clicked Next button to navigate to next month in departure date picker at (1050, 372) on xpath=//span[text() = 'Next']
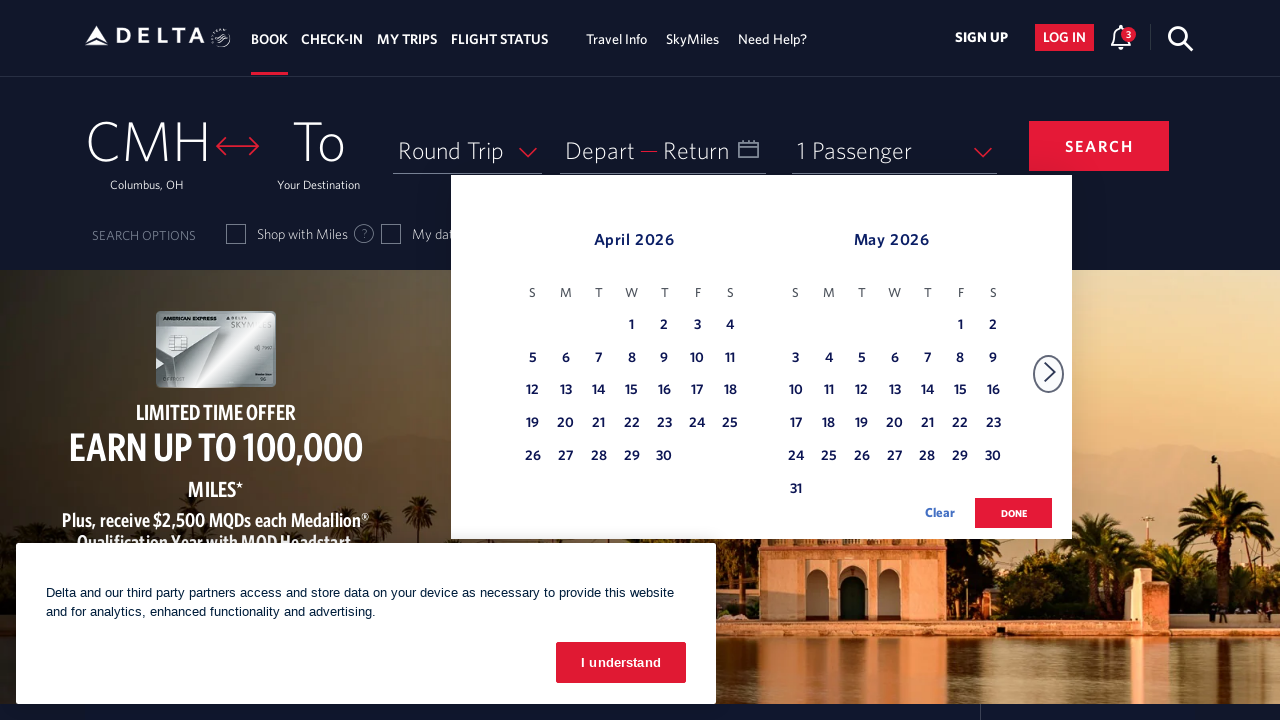

Clicked Next button to navigate to next month in departure date picker at (1050, 372) on xpath=//span[text() = 'Next']
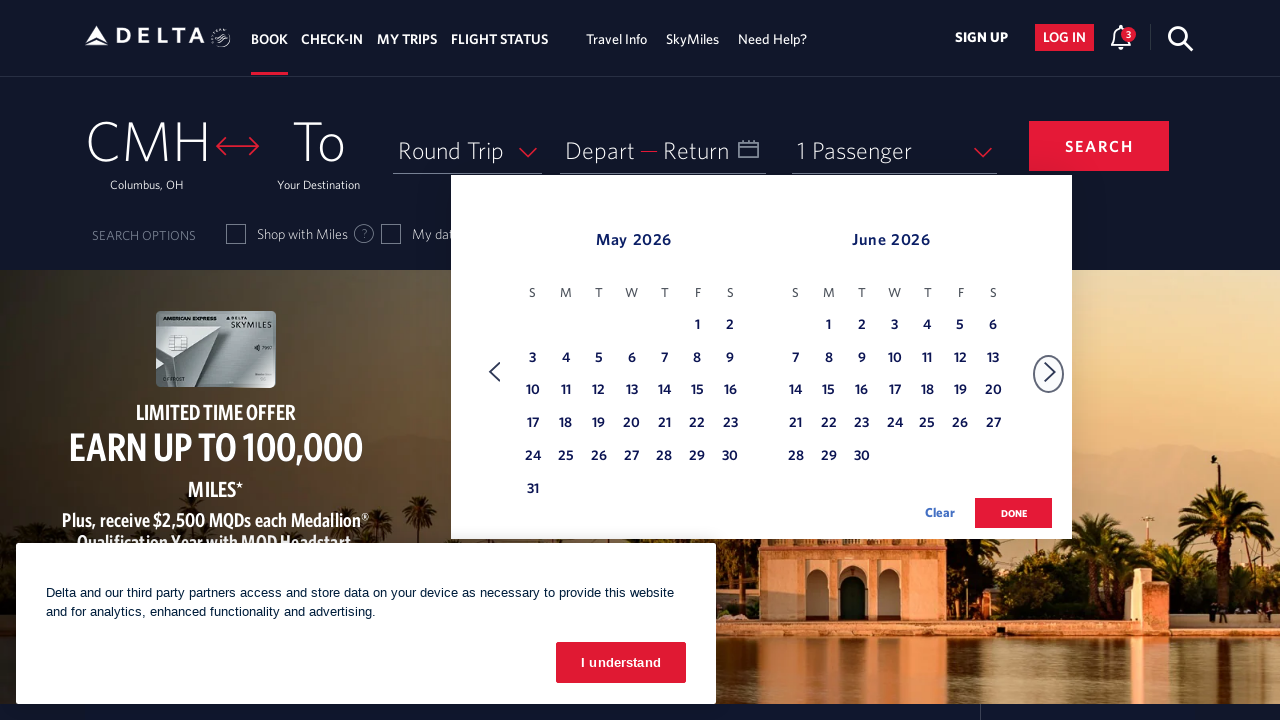

Clicked Next button to navigate to next month in departure date picker at (1050, 372) on xpath=//span[text() = 'Next']
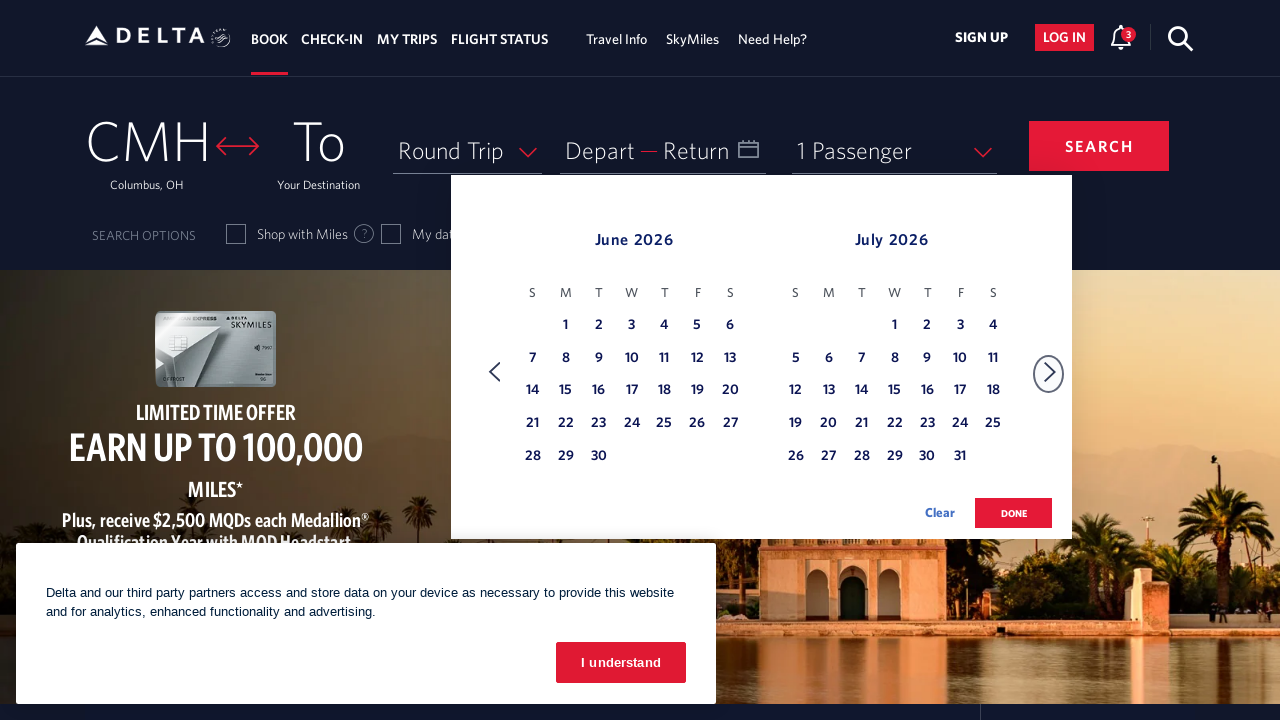

Clicked Next button to navigate to next month in departure date picker at (1050, 372) on xpath=//span[text() = 'Next']
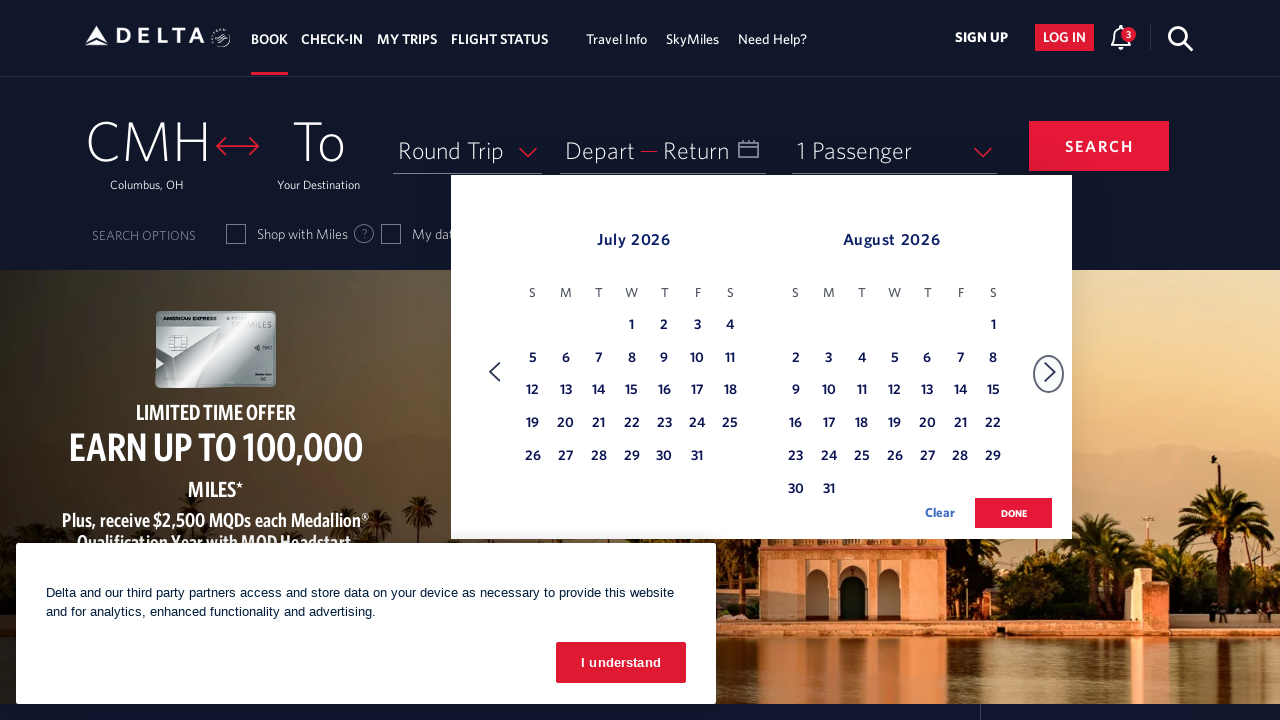

Clicked Next button to navigate to next month in departure date picker at (1050, 372) on xpath=//span[text() = 'Next']
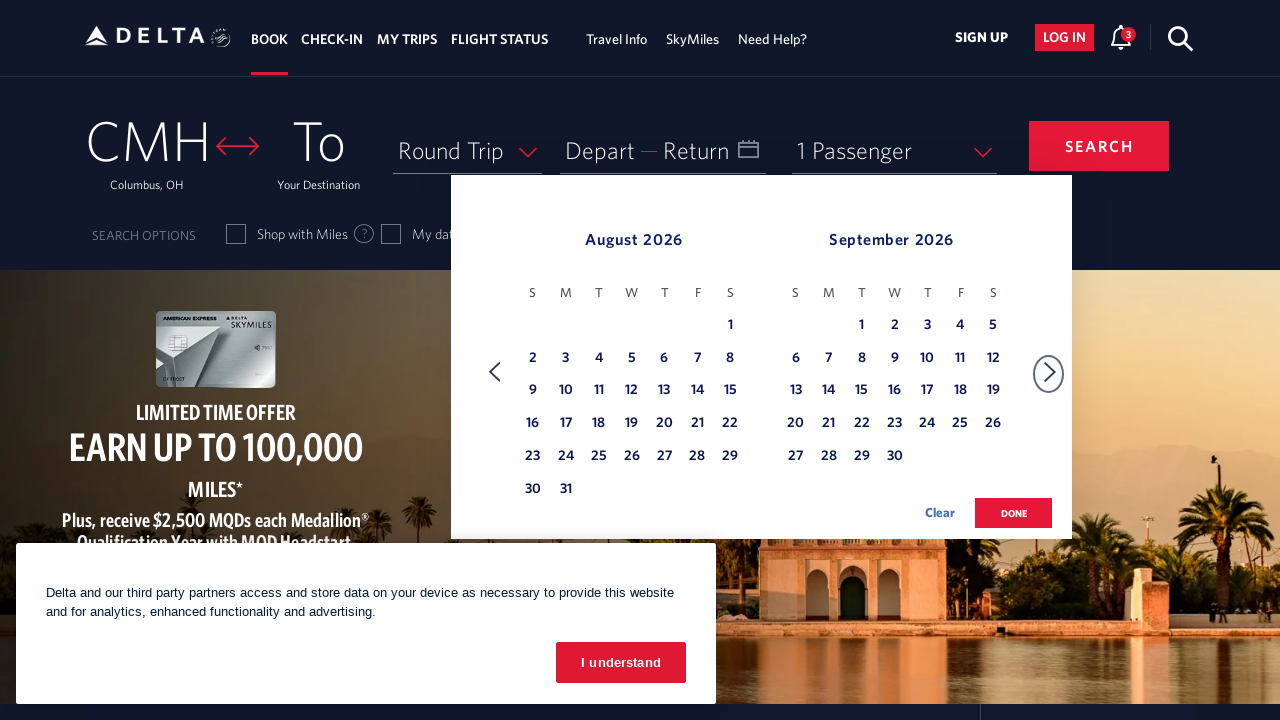

Navigated to August month in departure date picker
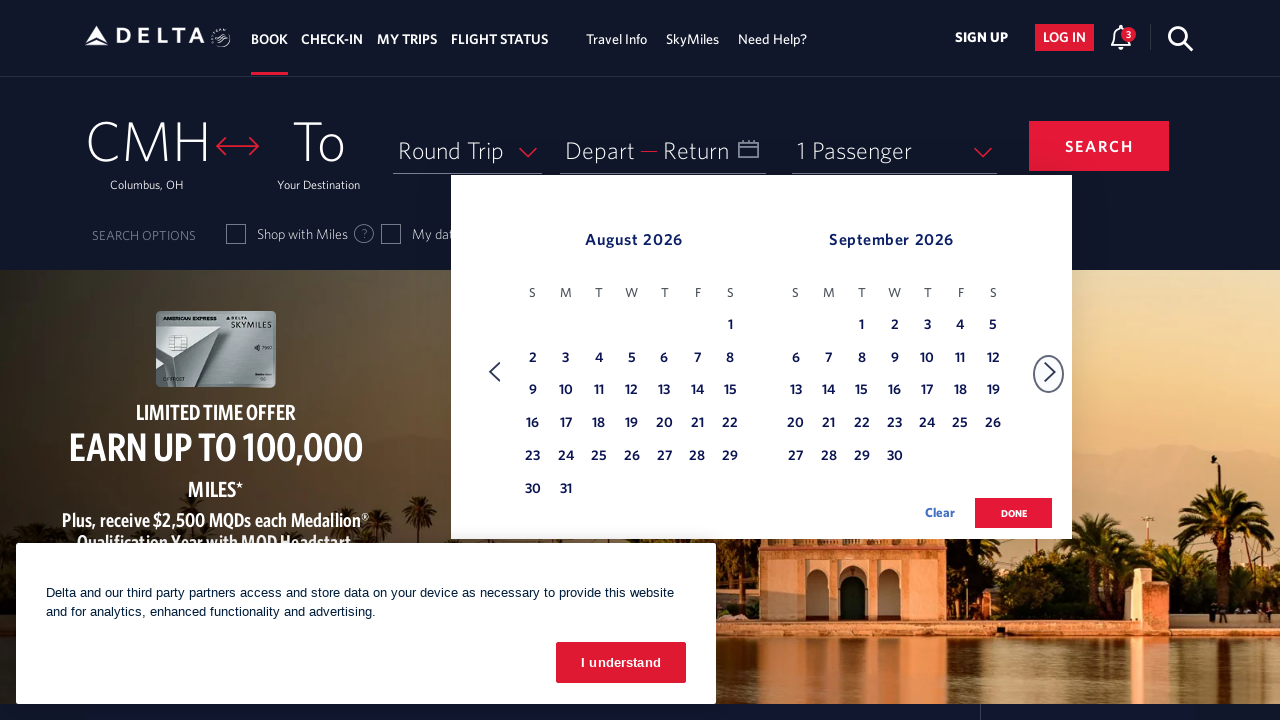

Selected August 13th as departure date at (664, 391) on xpath=//tbody[@class = 'dl-datepicker-tbody-0']/tr/td >> nth=25
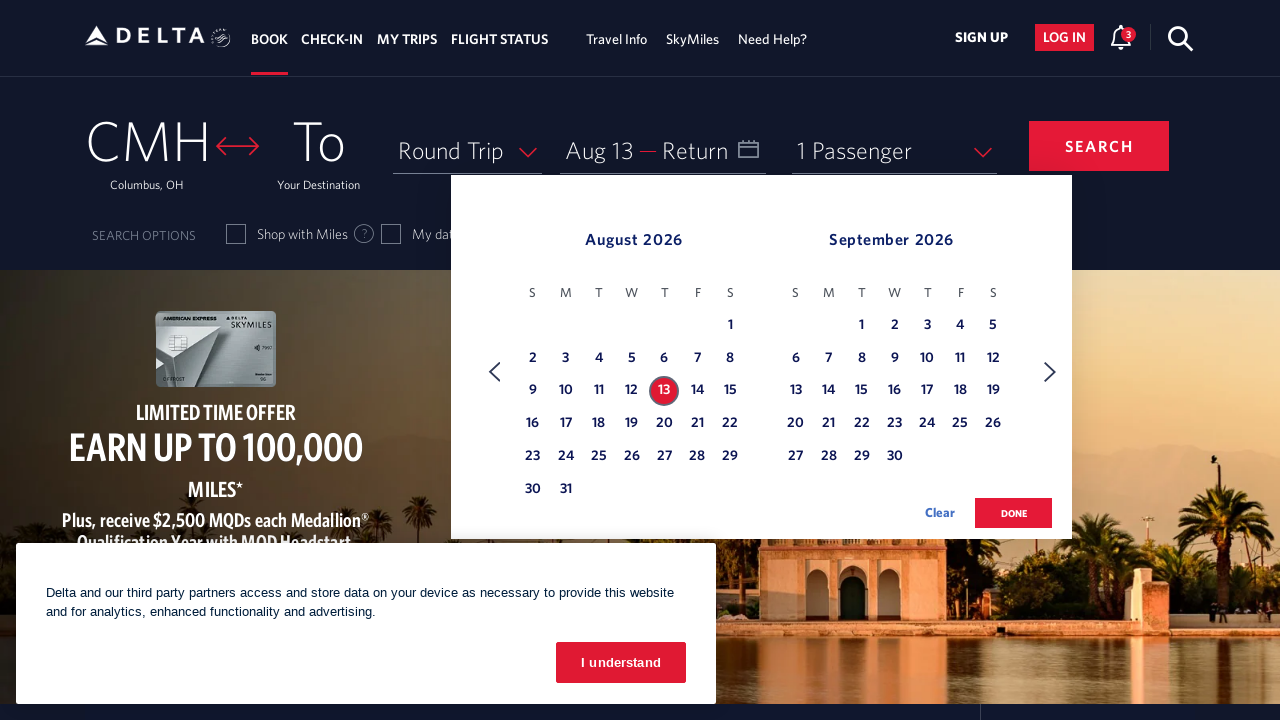

Clicked Next button to navigate to next month in return date picker at (1050, 372) on xpath=//span[text() = 'Next']
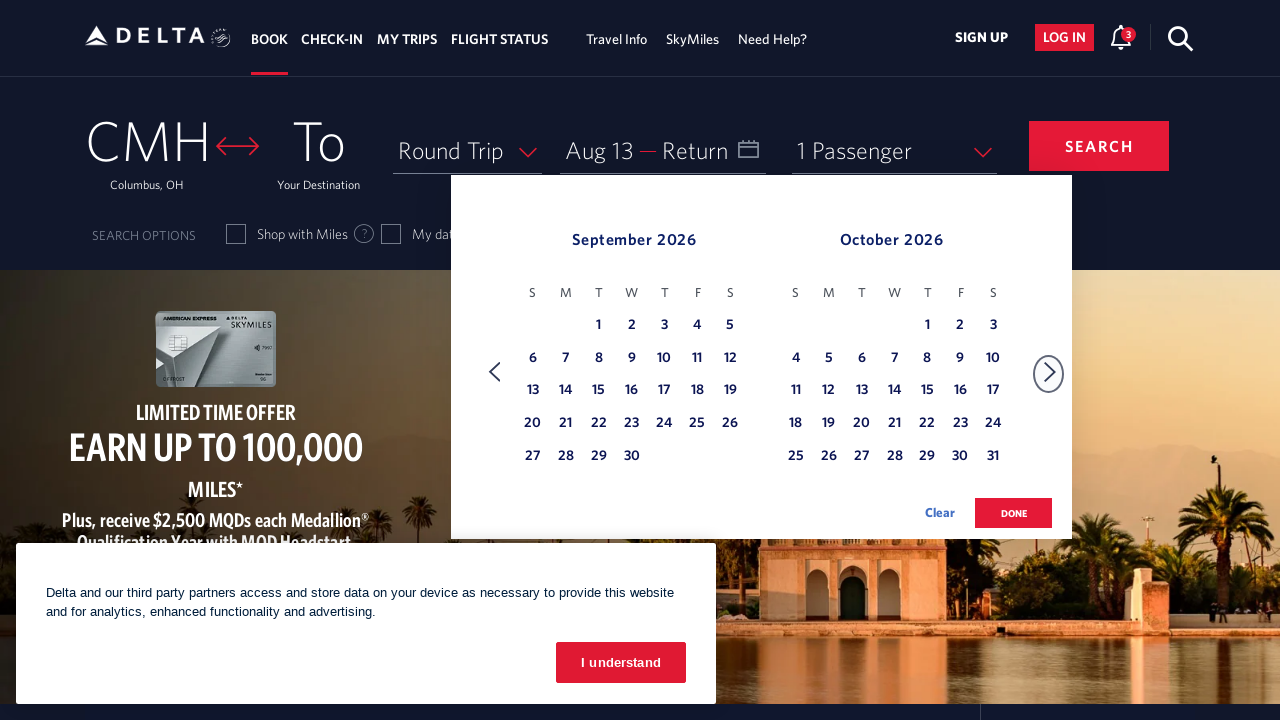

Clicked Next button to navigate to next month in return date picker at (1050, 372) on xpath=//span[text() = 'Next']
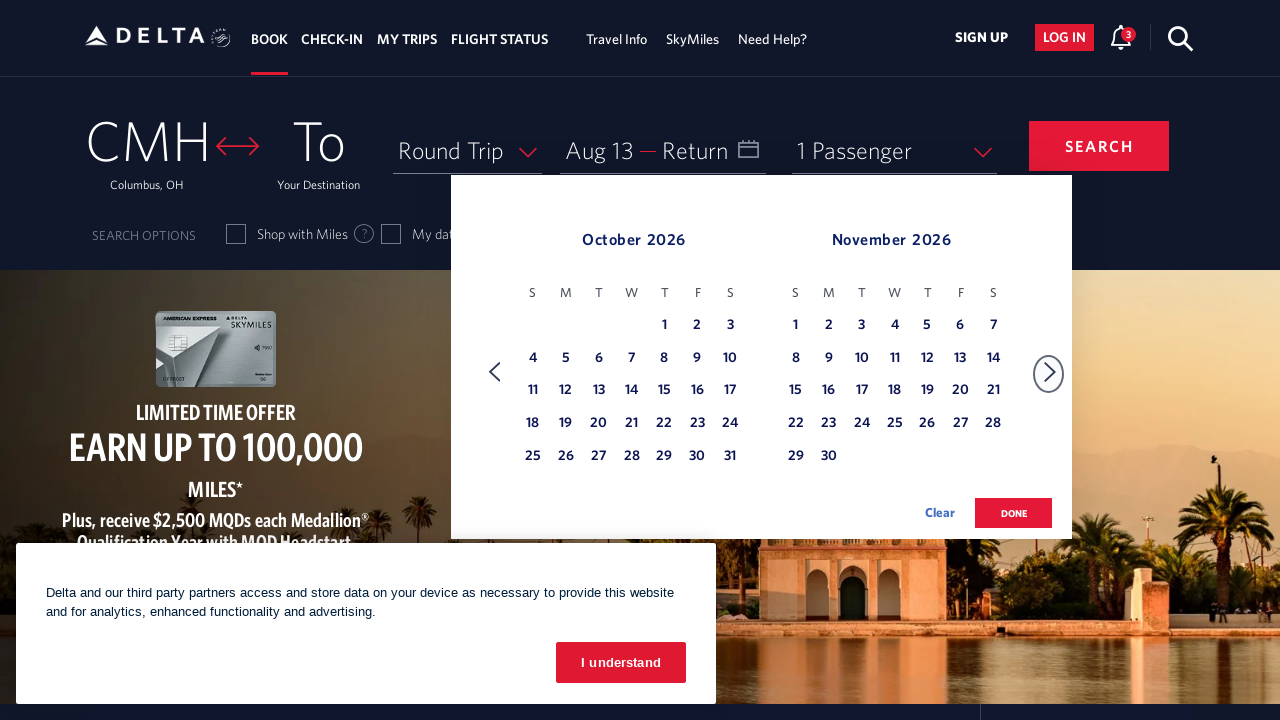

Navigated to November month in return date picker
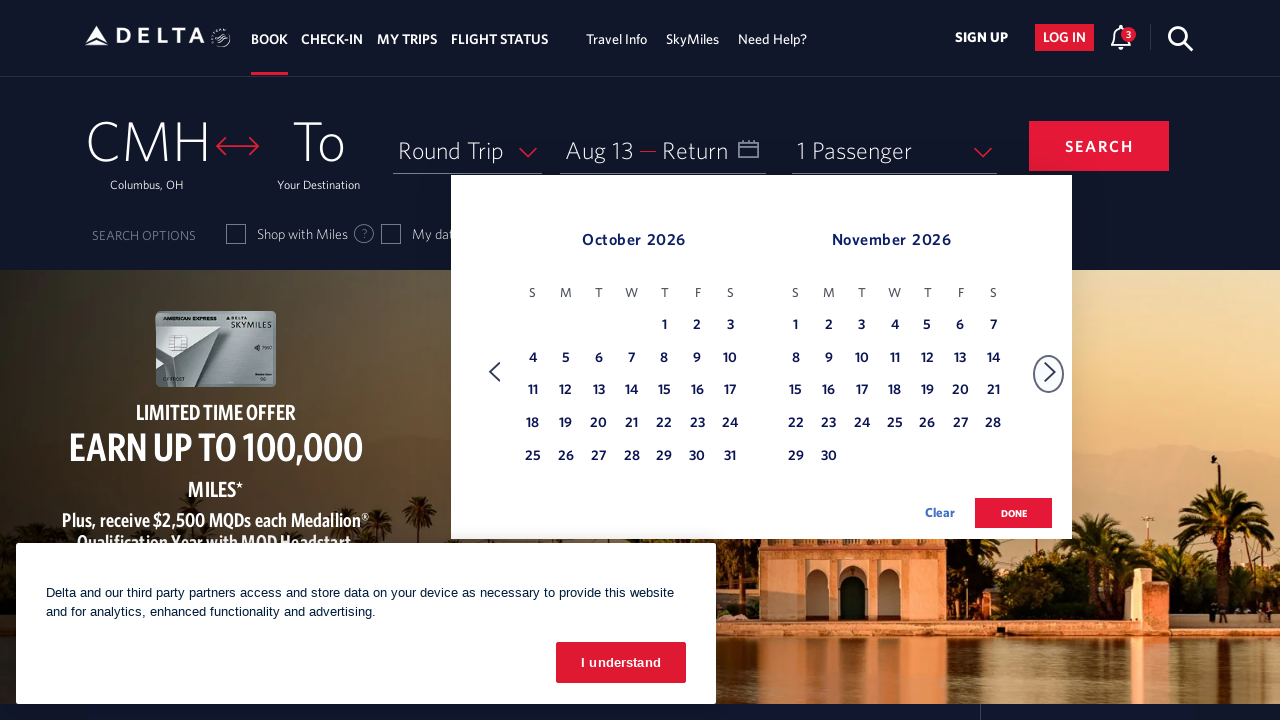

Selected November 30th as return date at (829, 457) on xpath=//tbody[@class = 'dl-datepicker-tbody-1']/tr/td >> nth=36
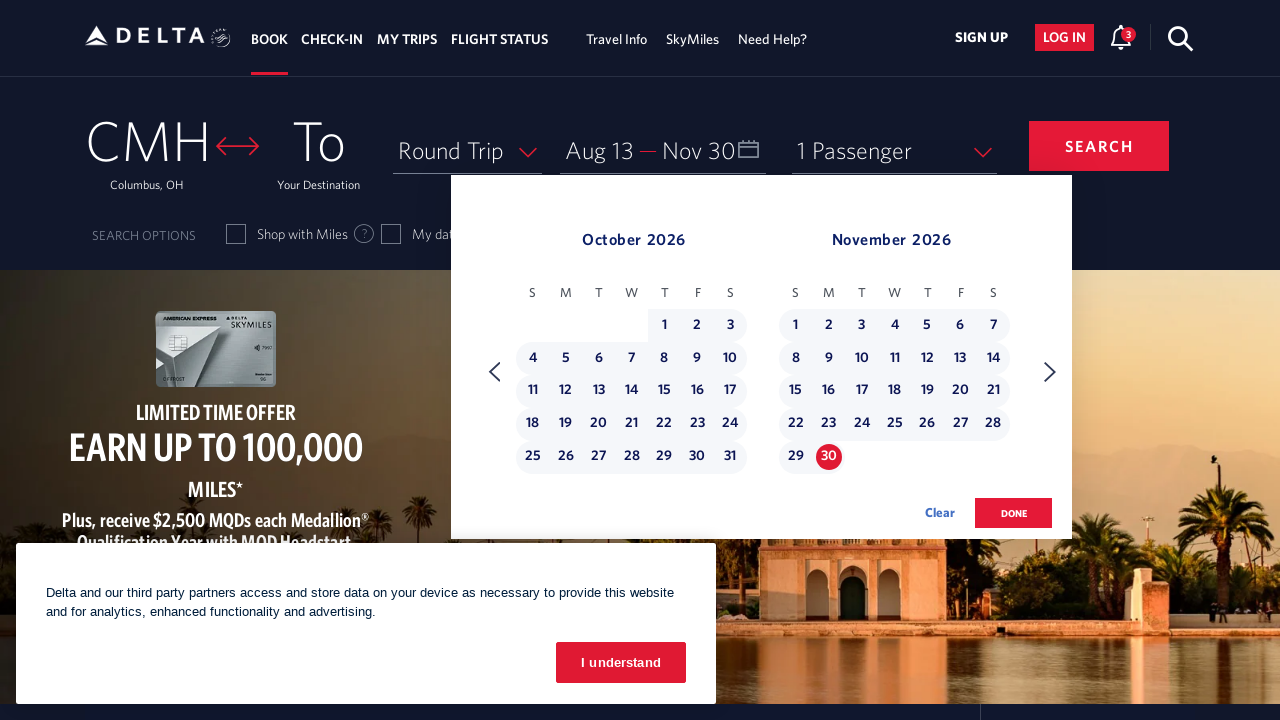

Clicked done button to confirm date selection at (1014, 513) on .donebutton
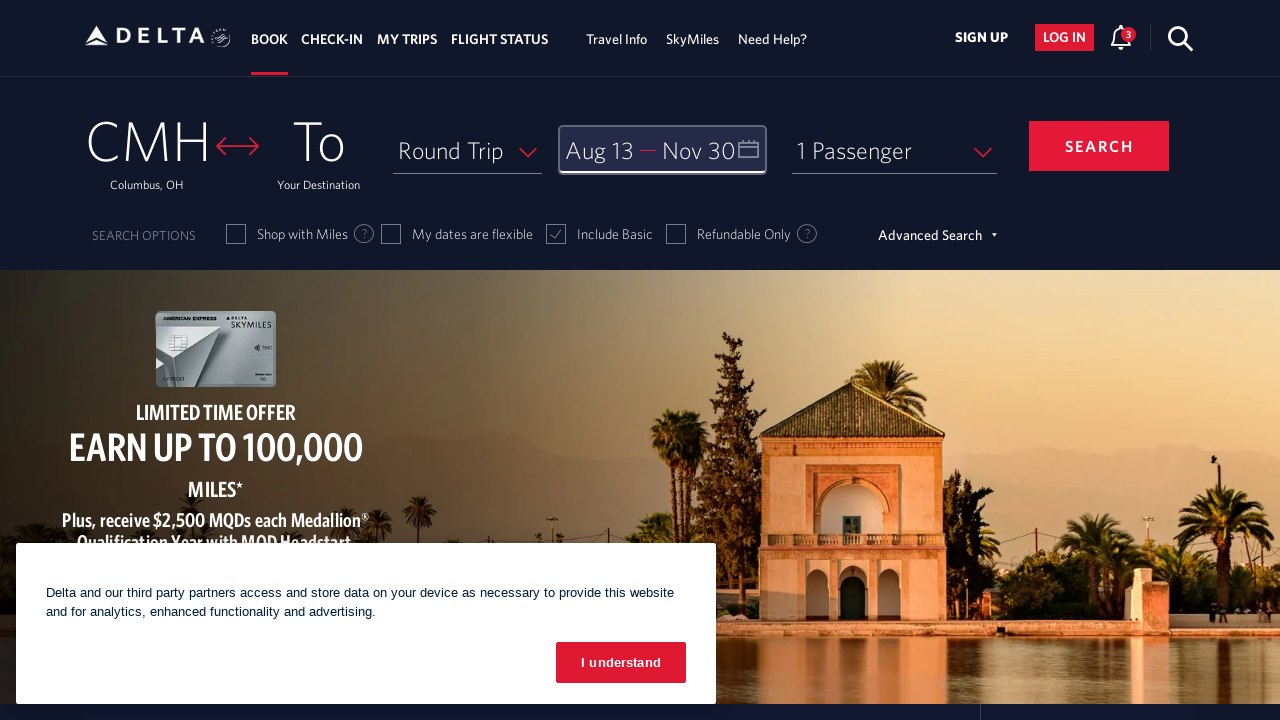

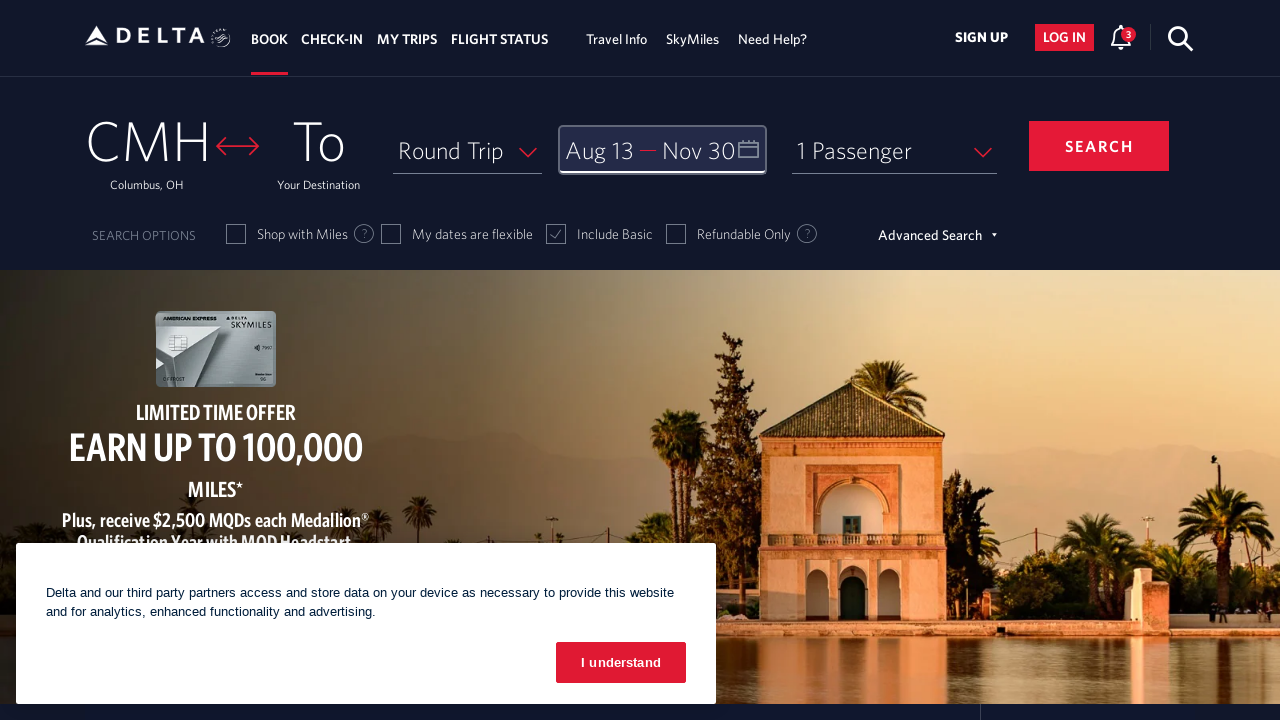